Tests a jQuery UI custom dropdown by clicking to open it, waiting for all options to load, and selecting the "Fast" option from the speed dropdown menu.

Starting URL: https://jqueryui.com/resources/demos/selectmenu/default.html

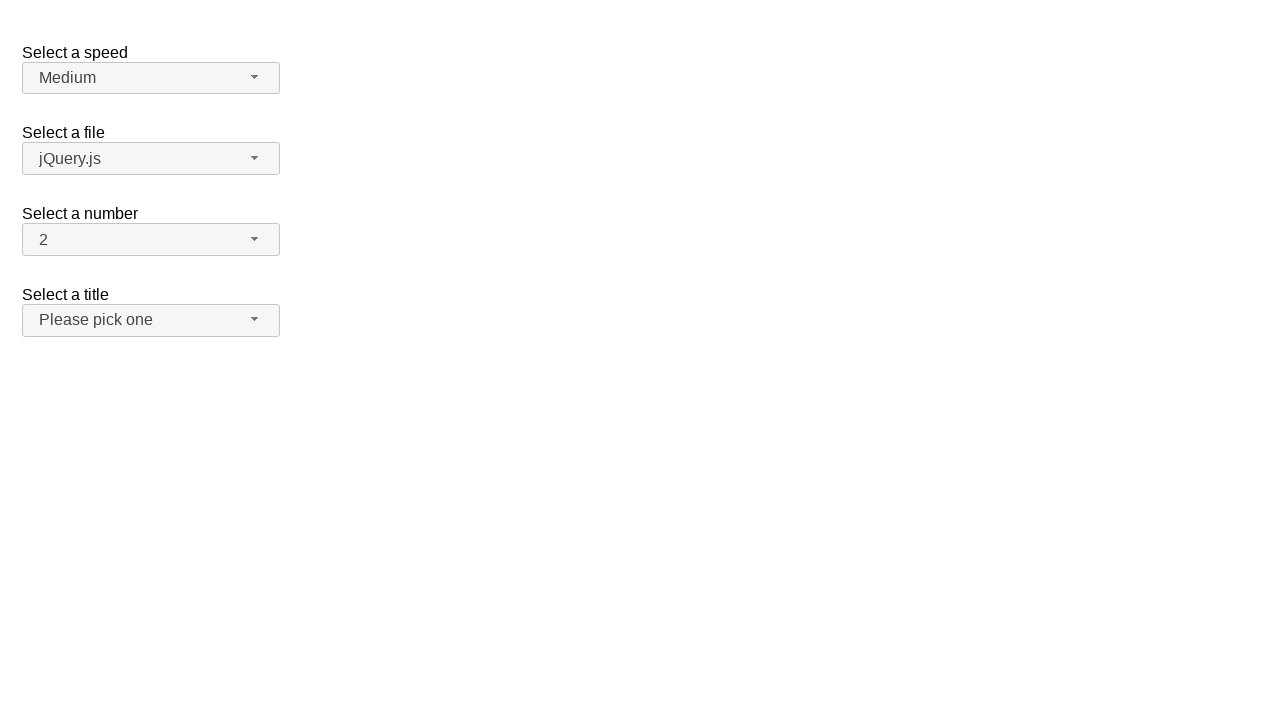

Clicked speed dropdown button to open it at (151, 78) on span#speed-button
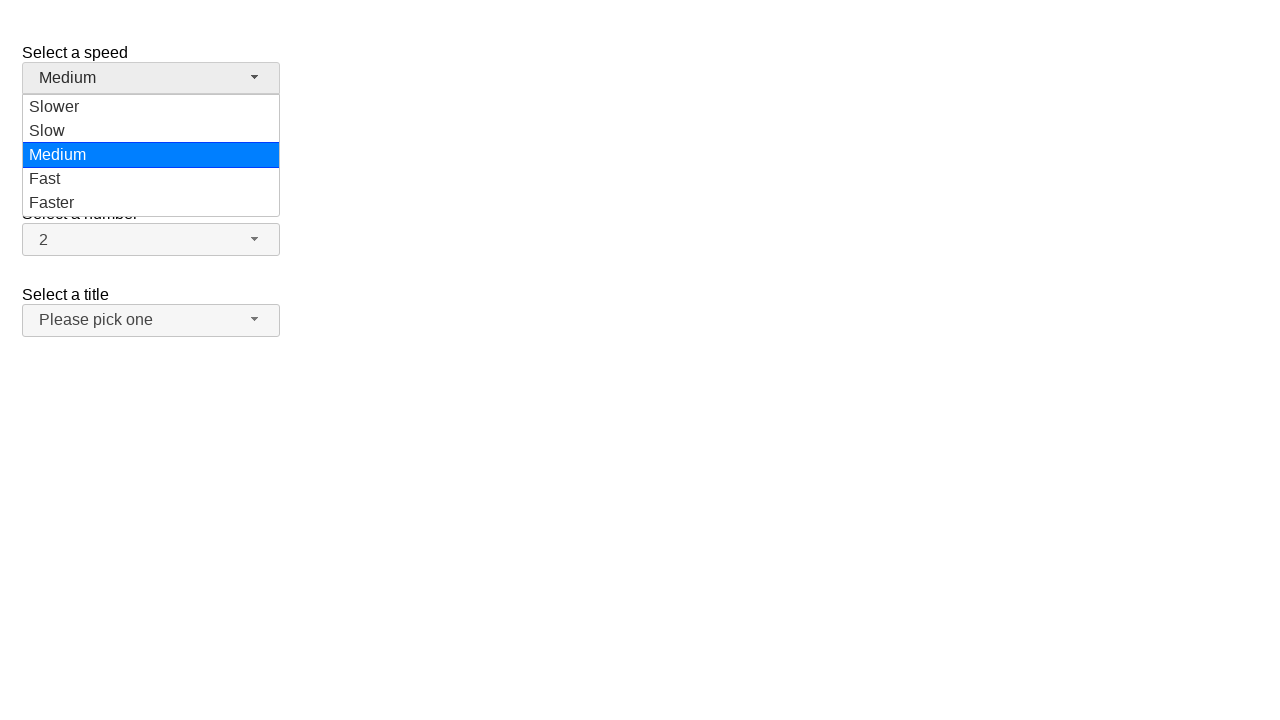

All dropdown options loaded and visible
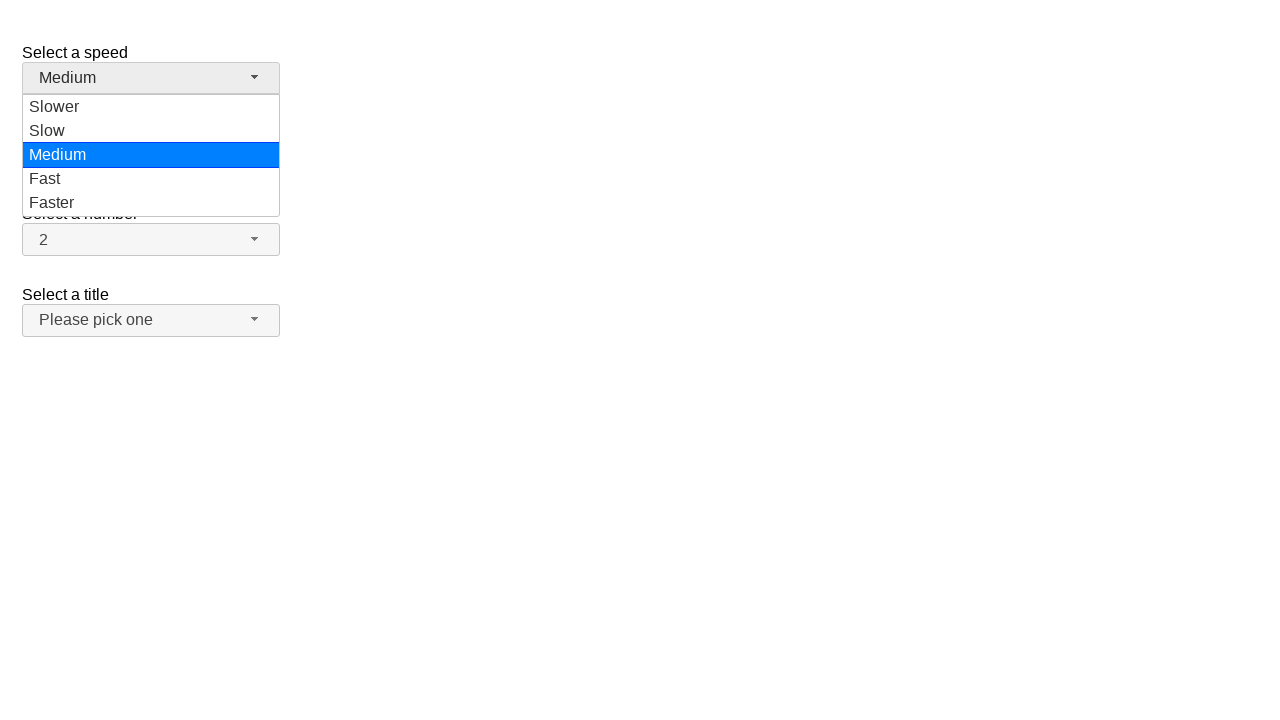

Selected 'Fast' option from speed dropdown menu at (151, 179) on ul#speed-menu li div[role='option']:has-text('Fast')
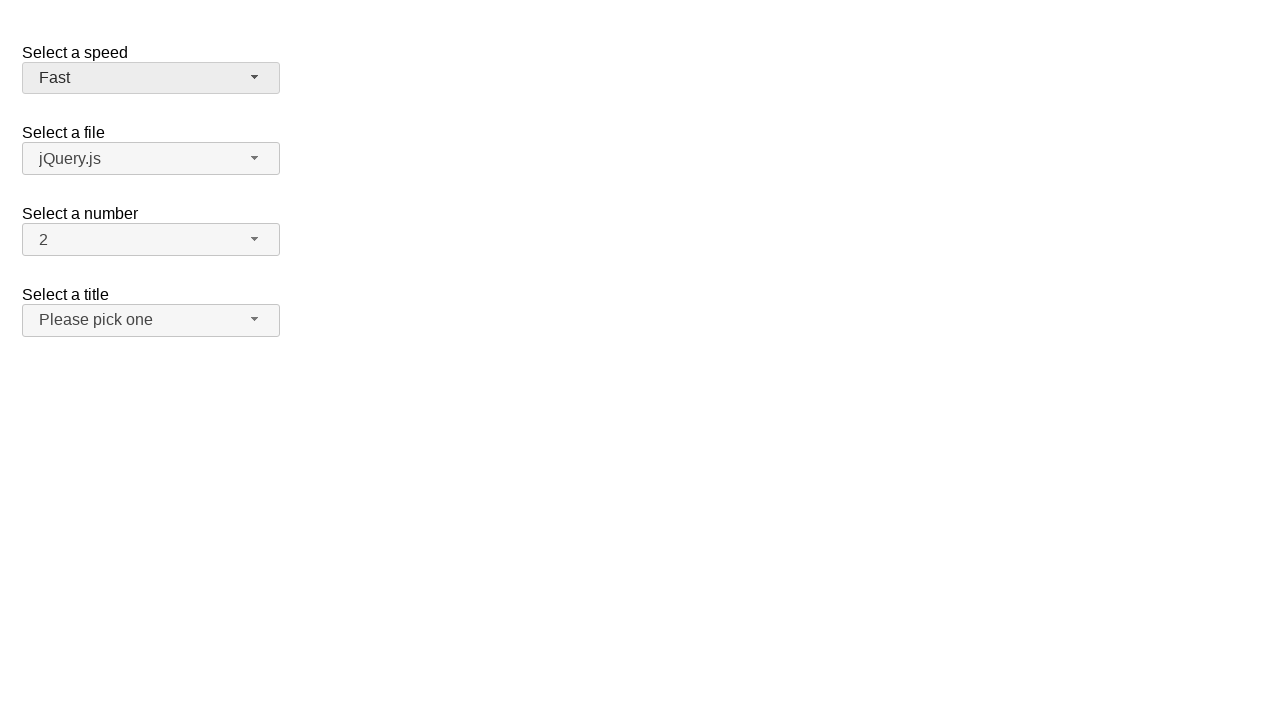

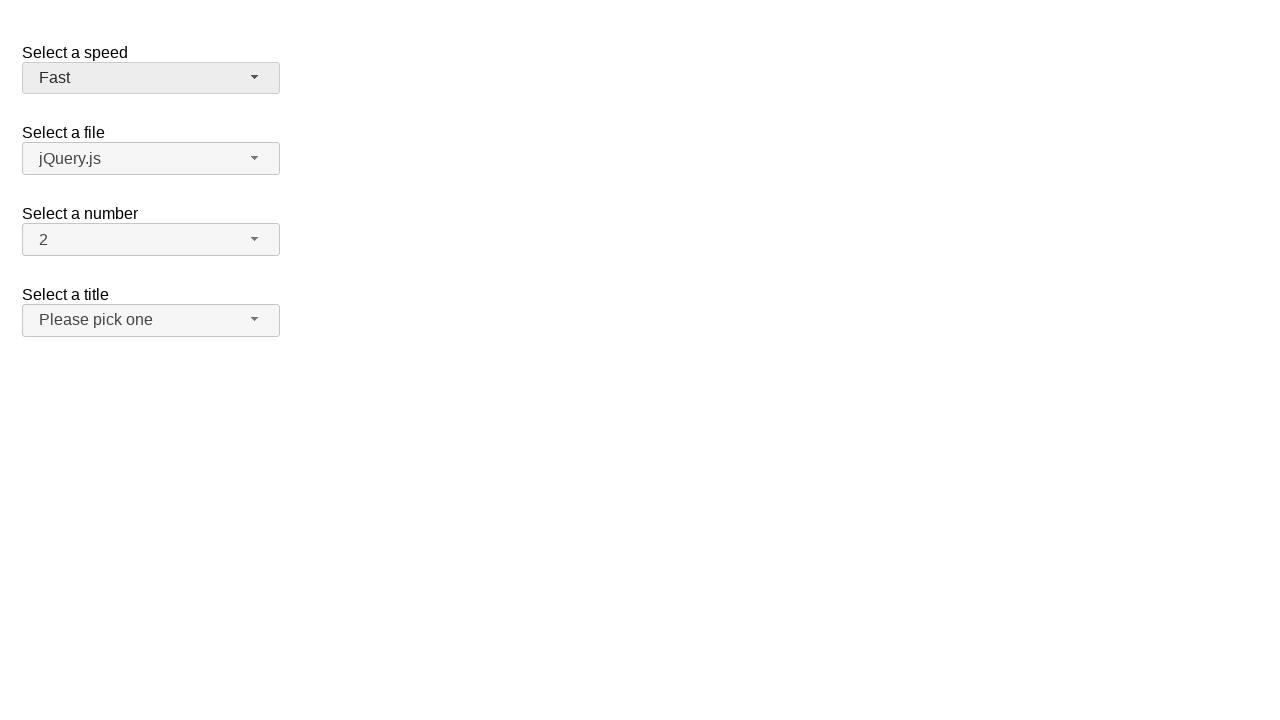